Tests checkbox functionality by clicking on two checkboxes and verifying their checked/unchecked states

Starting URL: https://the-internet.herokuapp.com/checkboxes

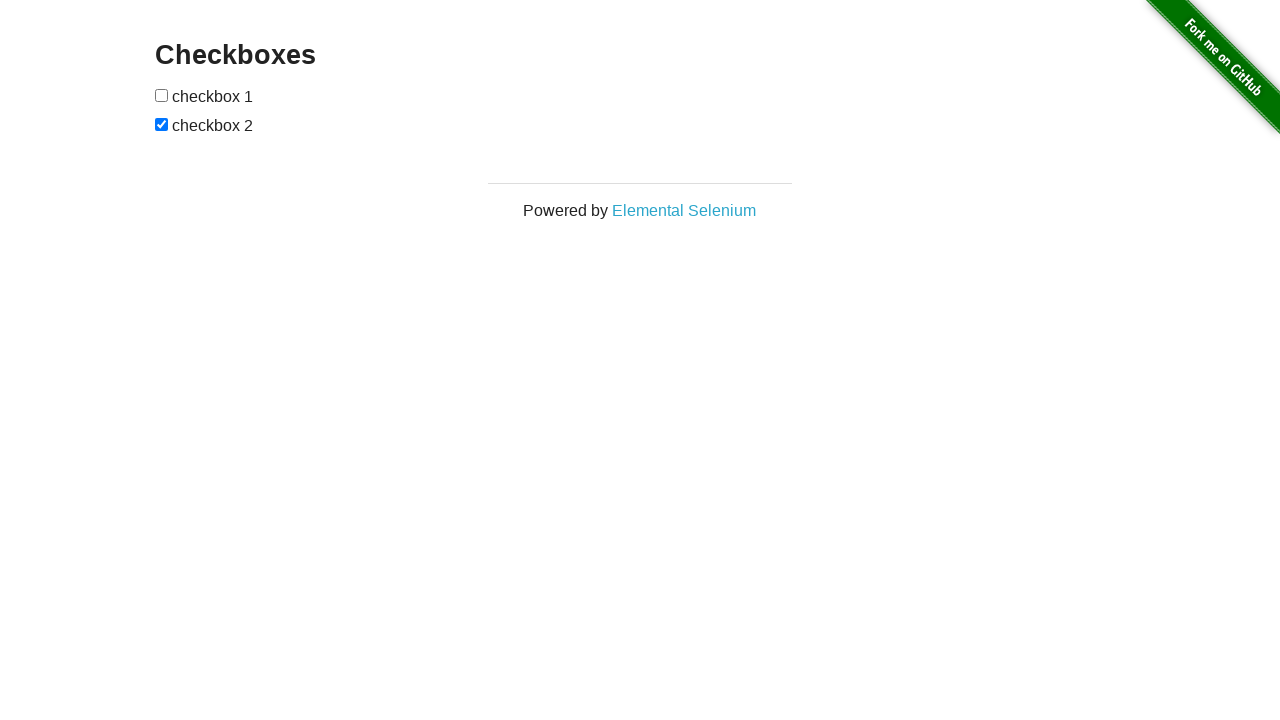

Clicked first checkbox to check it at (162, 95) on (//input[@type='checkbox'])[1]
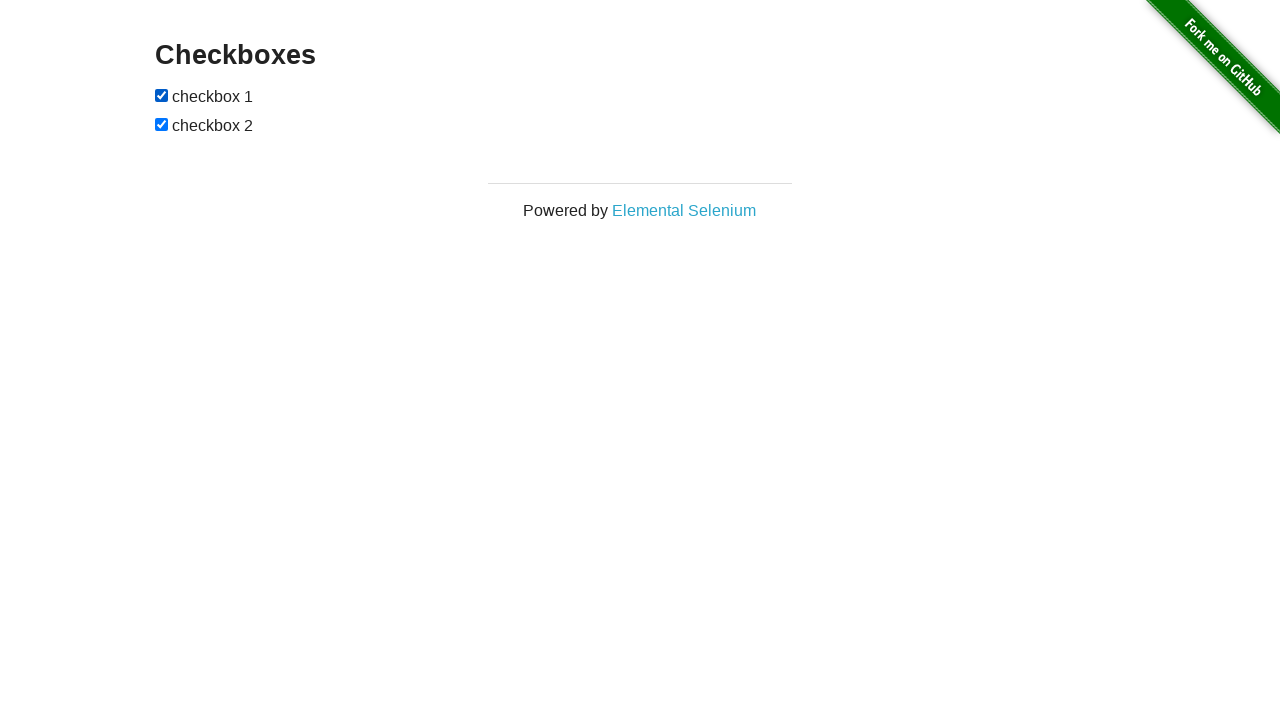

Verified first checkbox is now checked
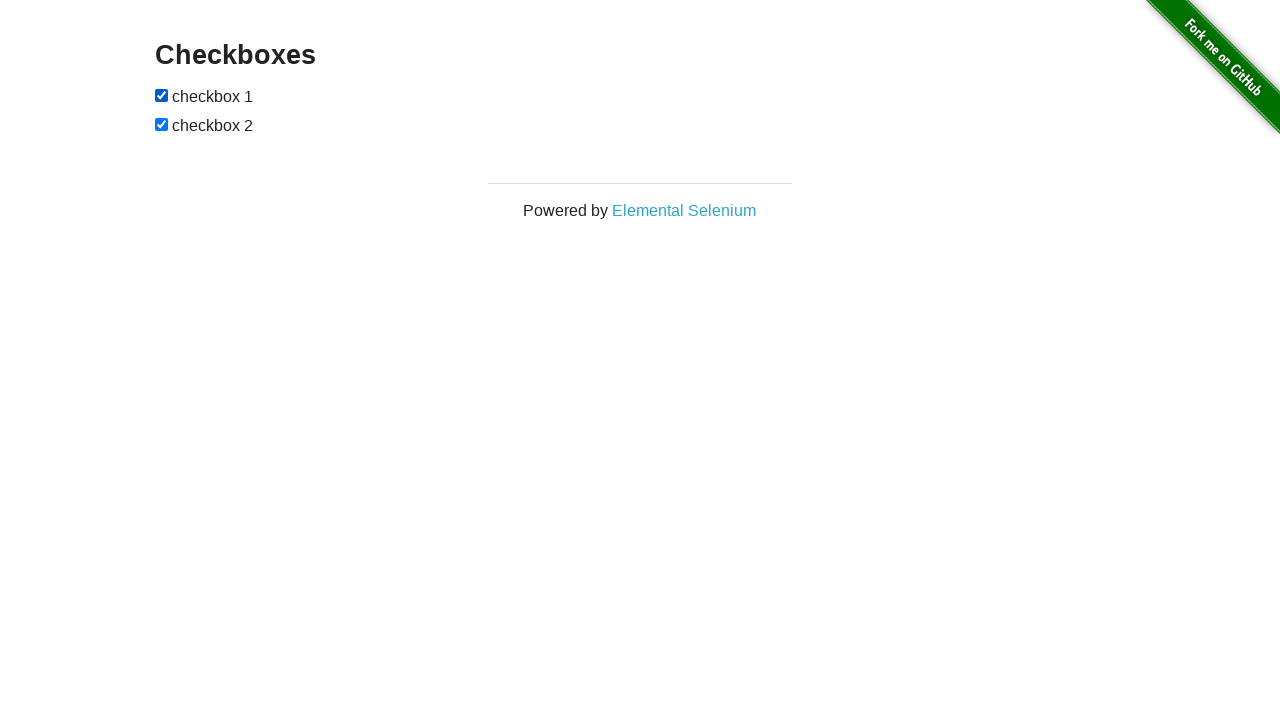

Clicked second checkbox to uncheck it at (162, 124) on (//input[@type='checkbox'])[2]
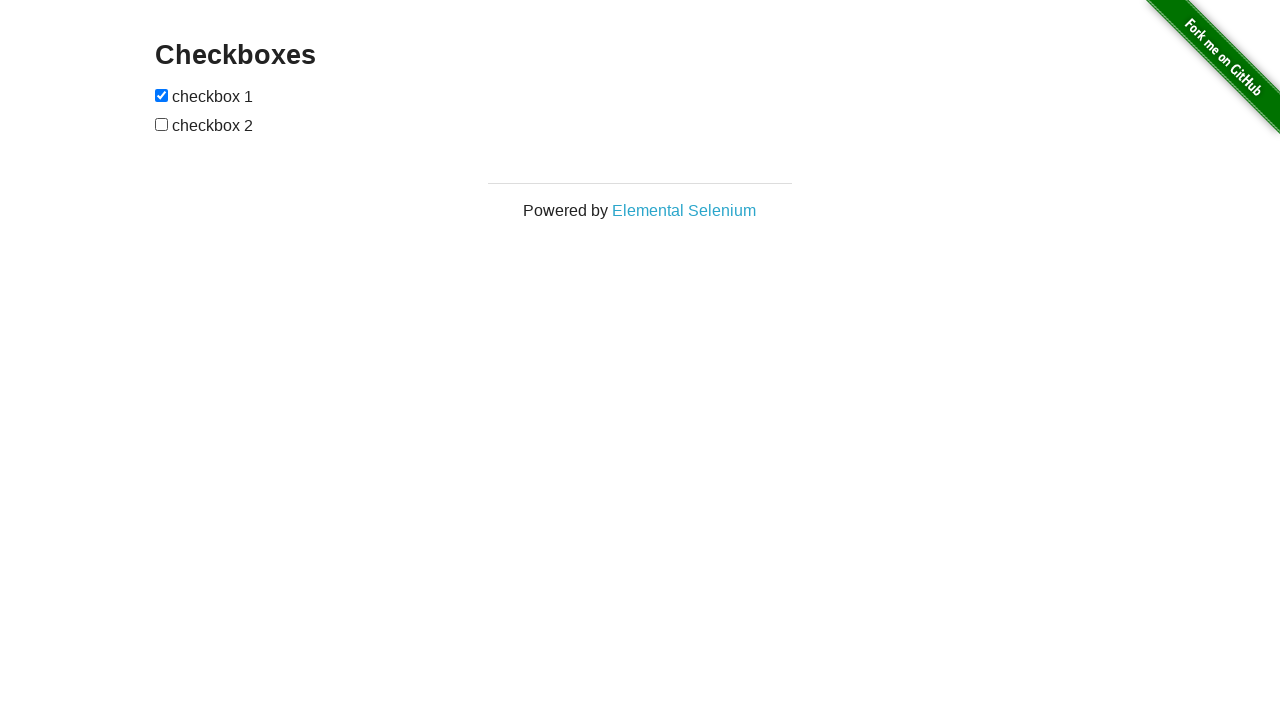

Verified second checkbox is now unchecked
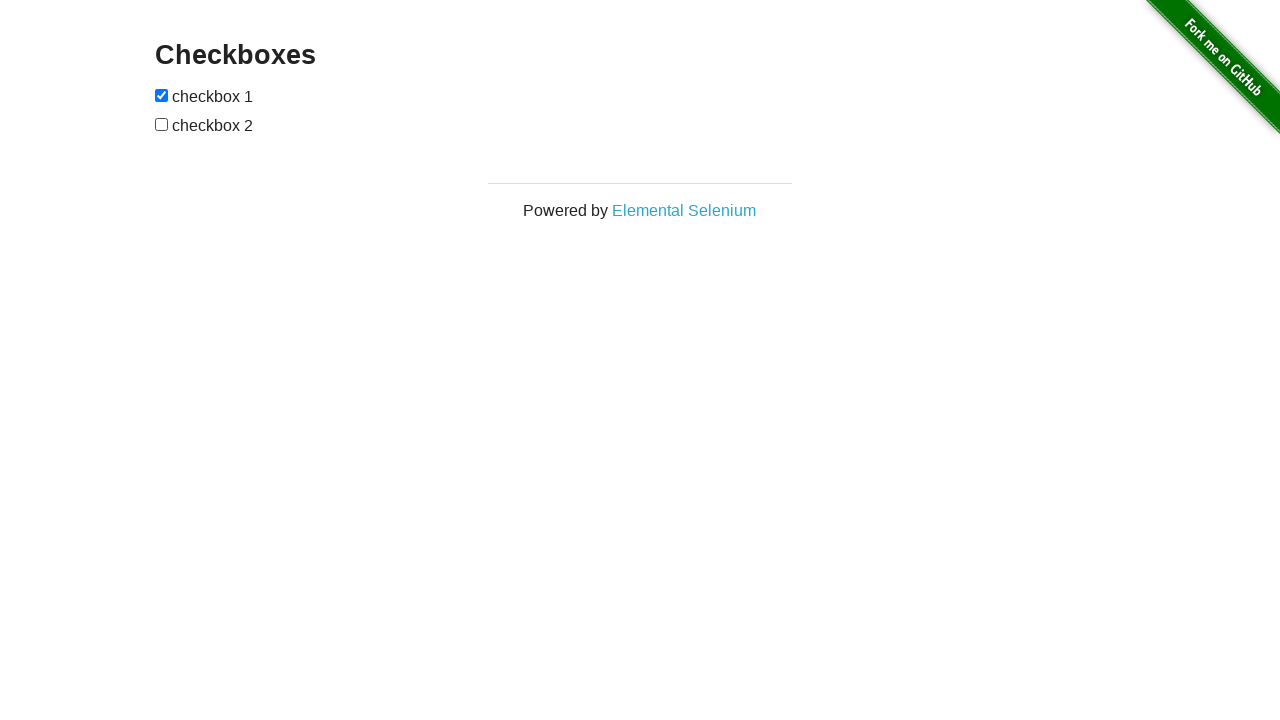

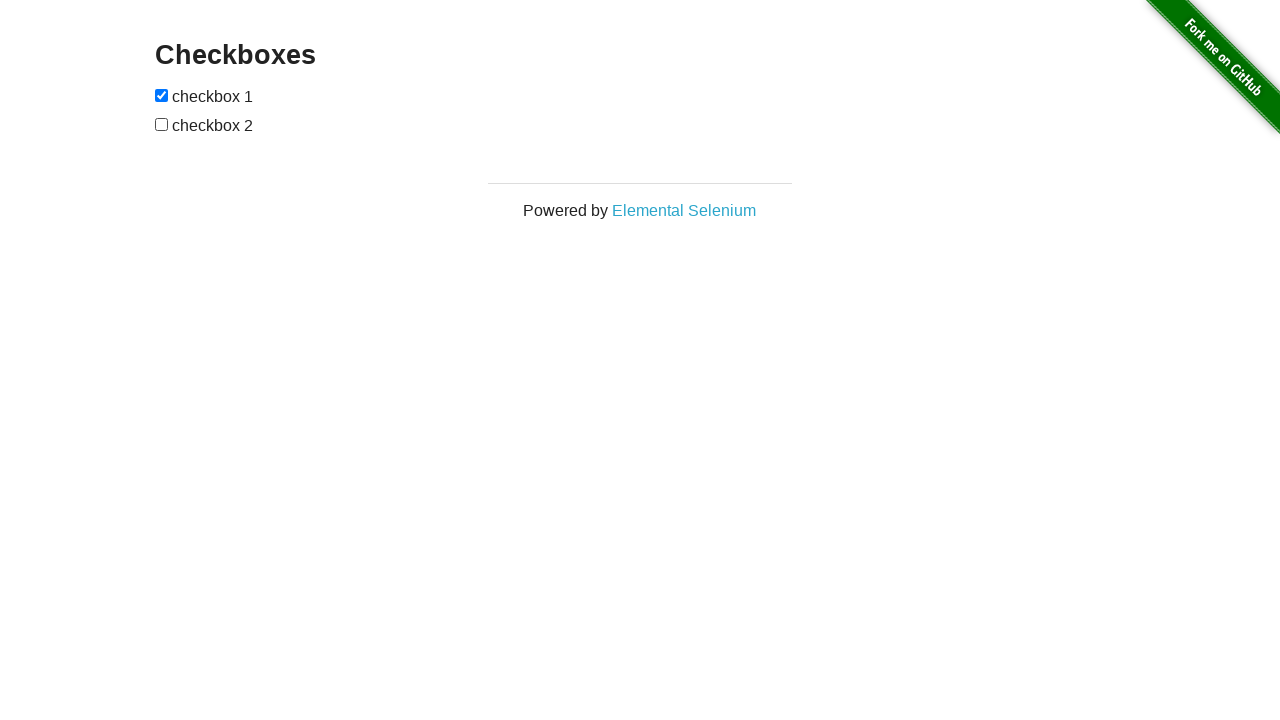